Tests the AI story generator tool by entering a text prompt into the input field, clicking the generate button, and waiting for the generated story output to appear.

Starting URL: https://toolbaz.com/writer/ai-story-generator

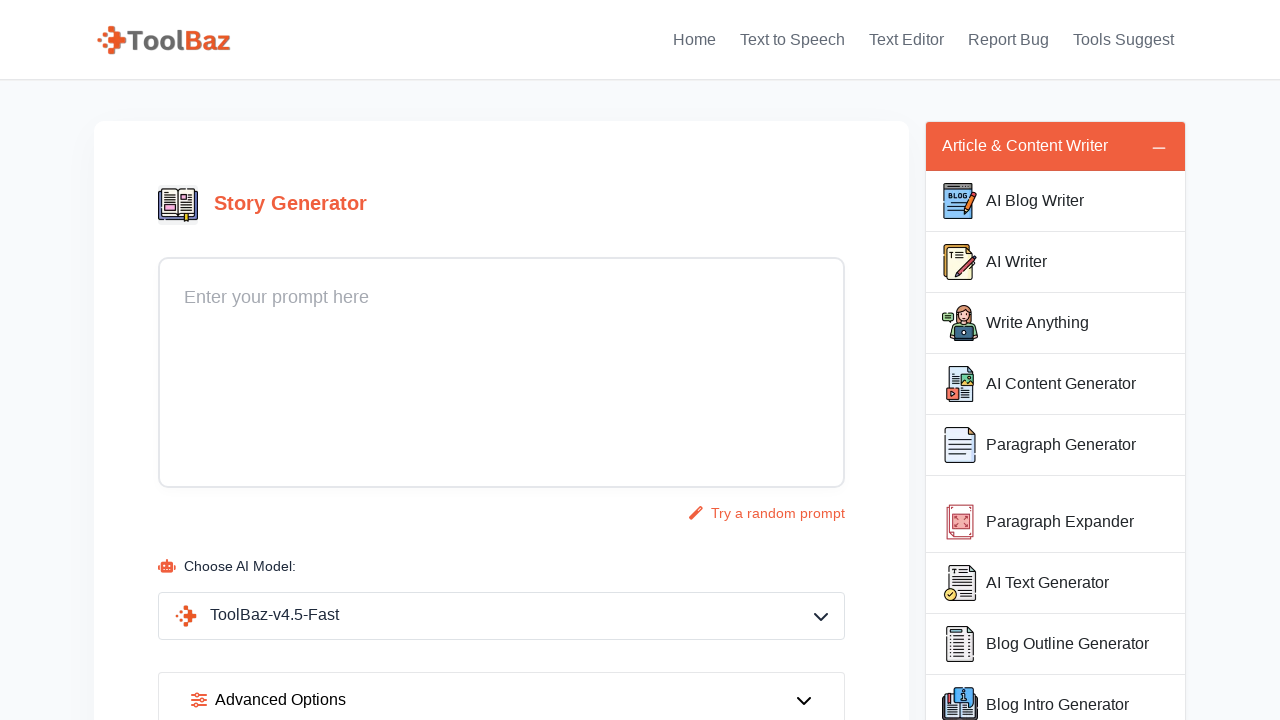

Filled input field with story prompt: 'A brave knight embarks on a quest to find a magical sword' on #input
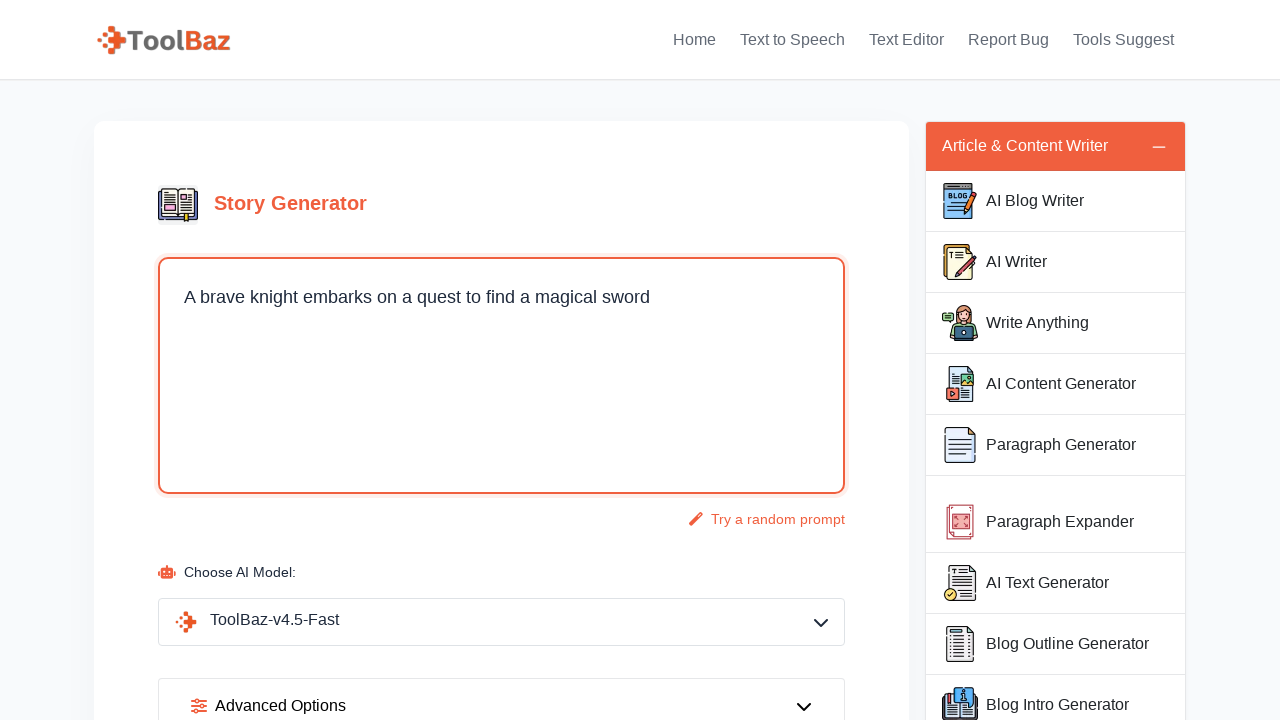

Clicked generate button to start story generation at (502, 361) on #main_btn
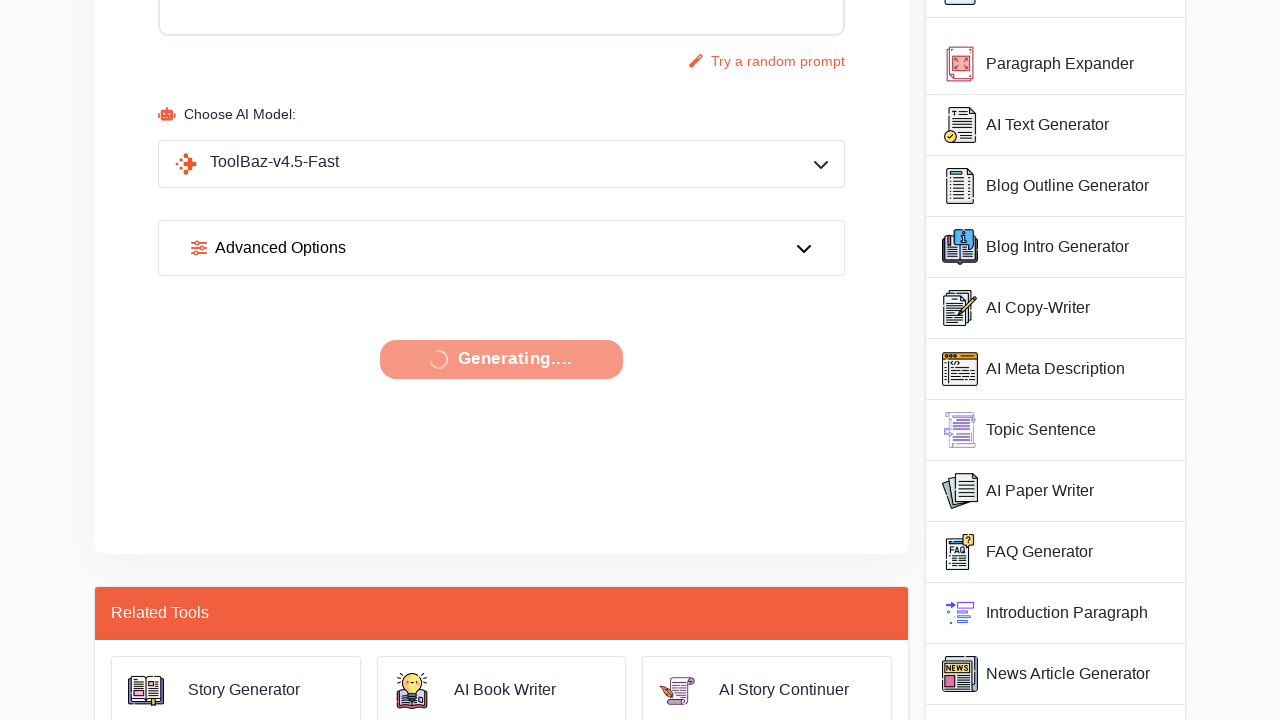

Generated story output appeared in the output field
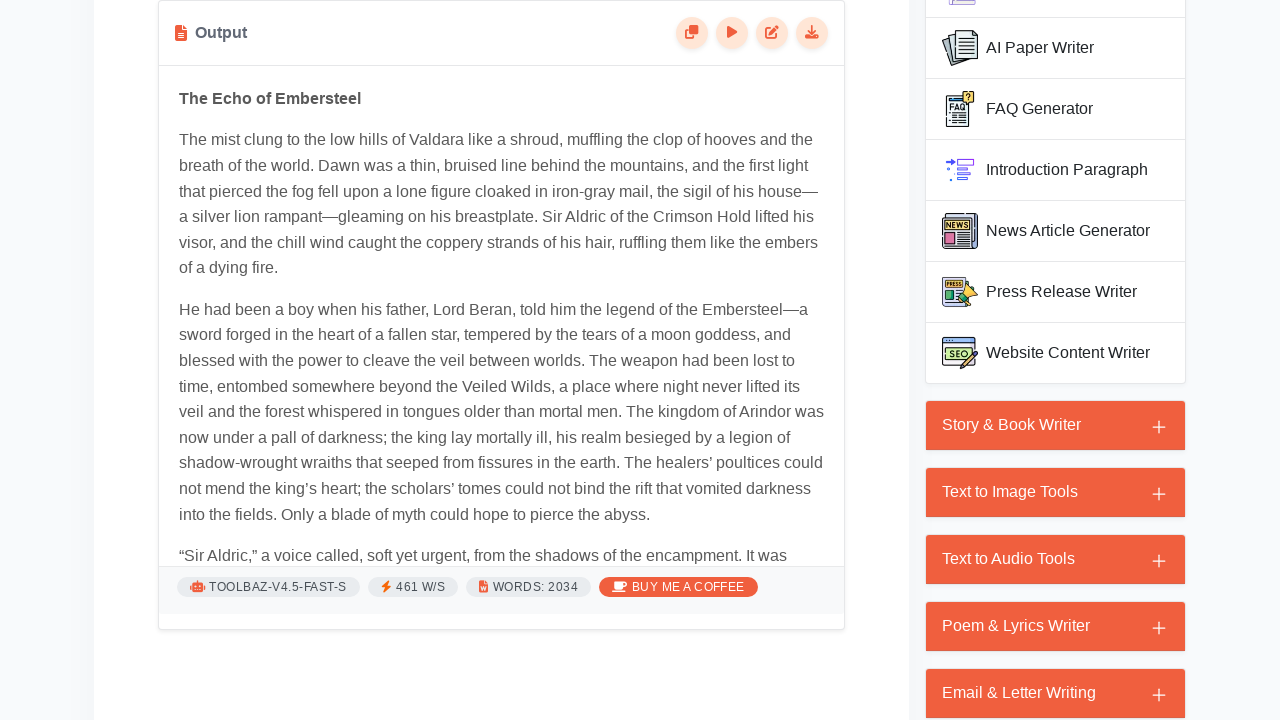

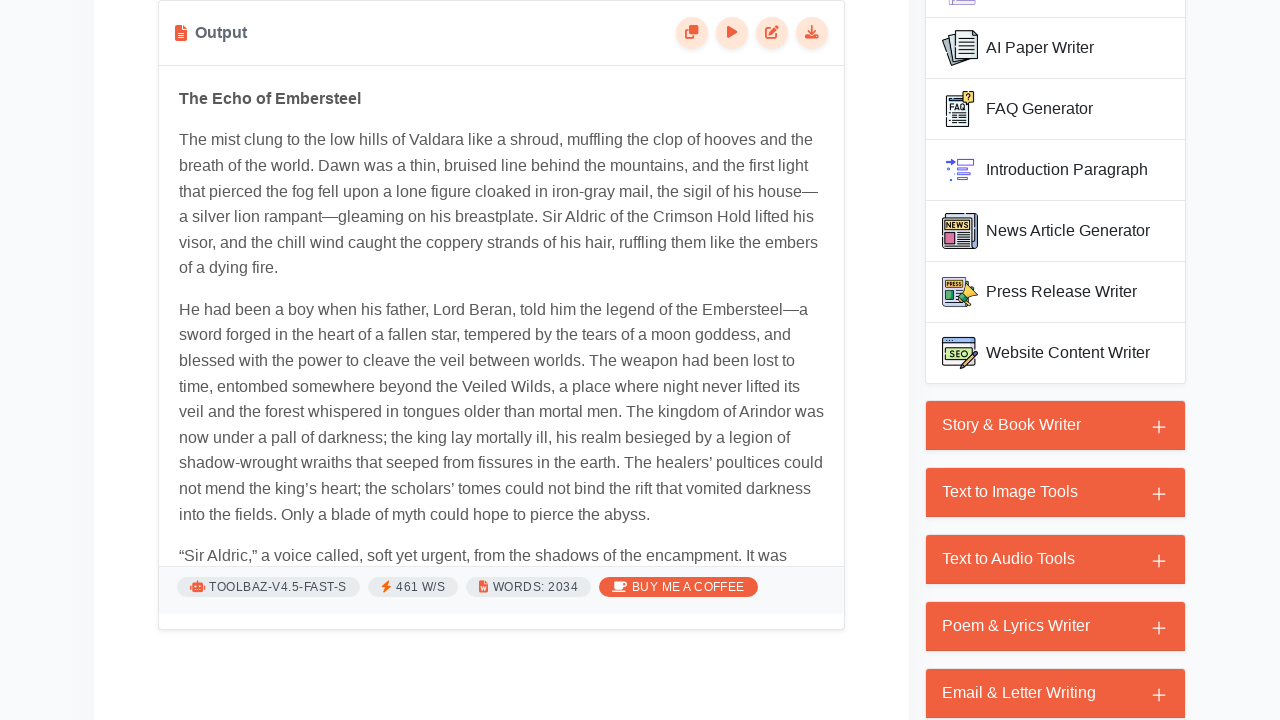